Navigates to the Thai Stock Exchange SET50 index overview page and verifies that the index value and update timestamp elements are displayed.

Starting URL: https://www.set.or.th/en/market/index/set50/overview

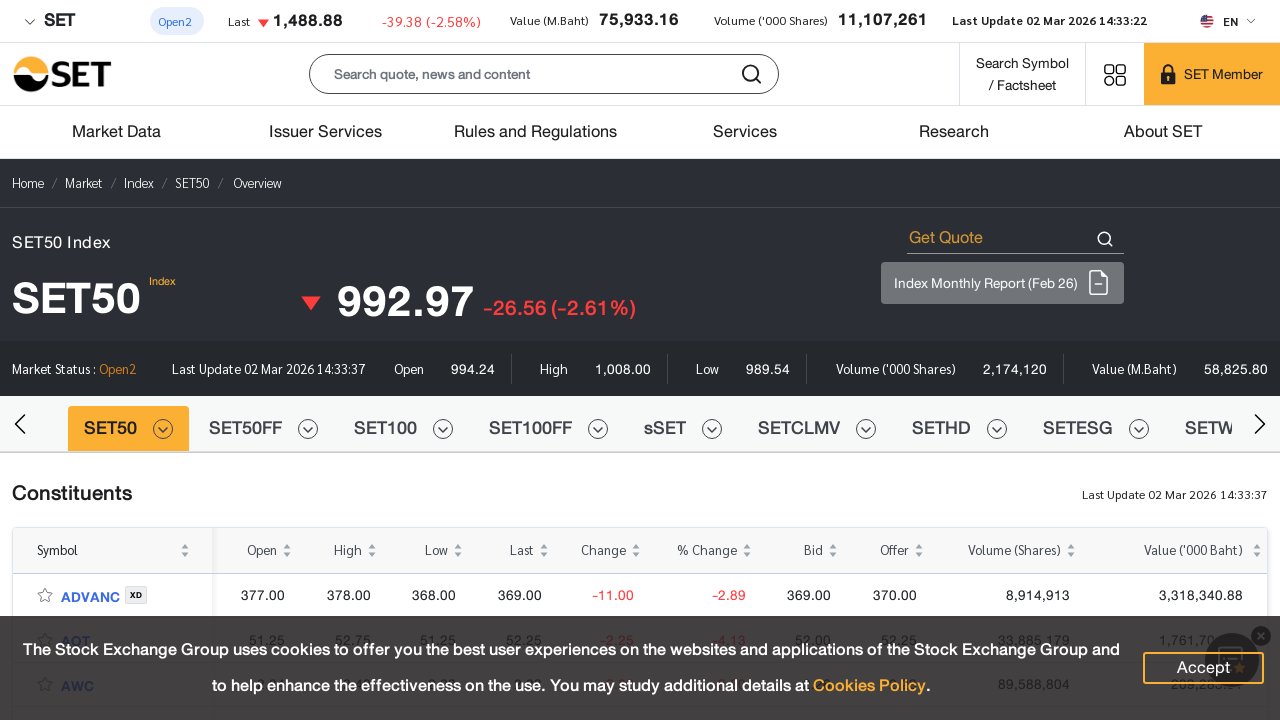

Waited for SET50 index value element to load
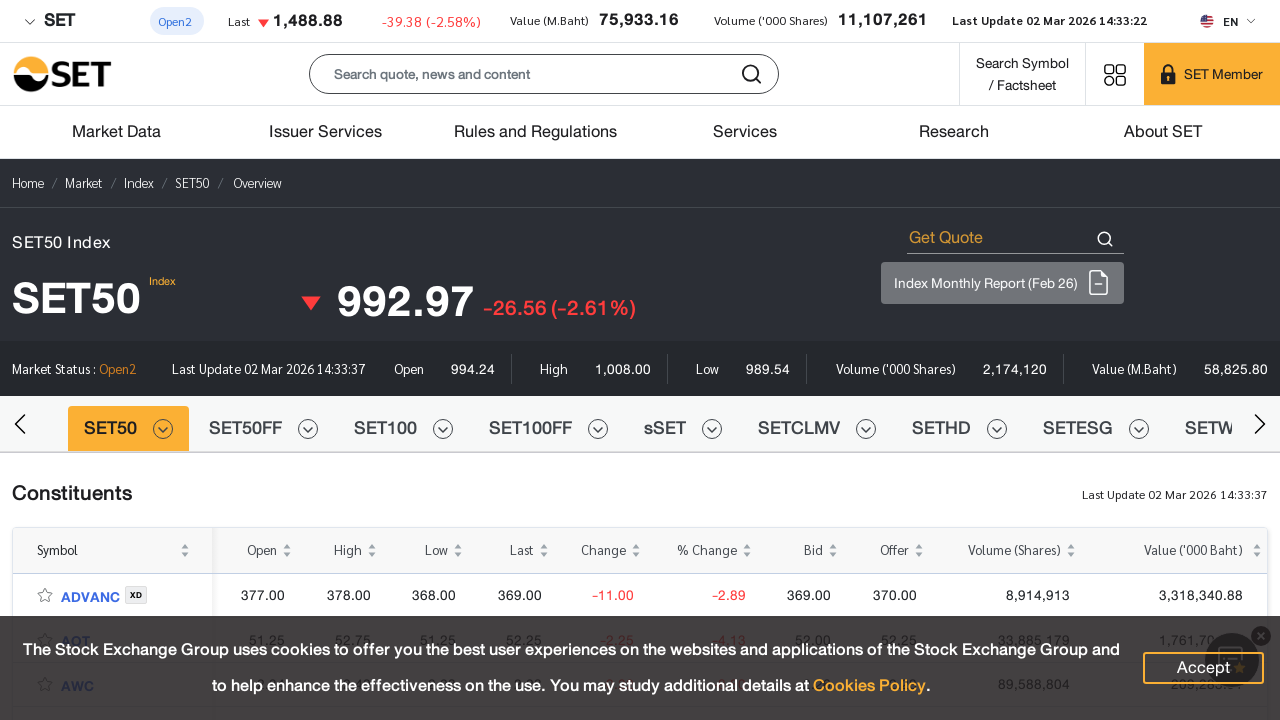

Verified update timestamp element is displayed
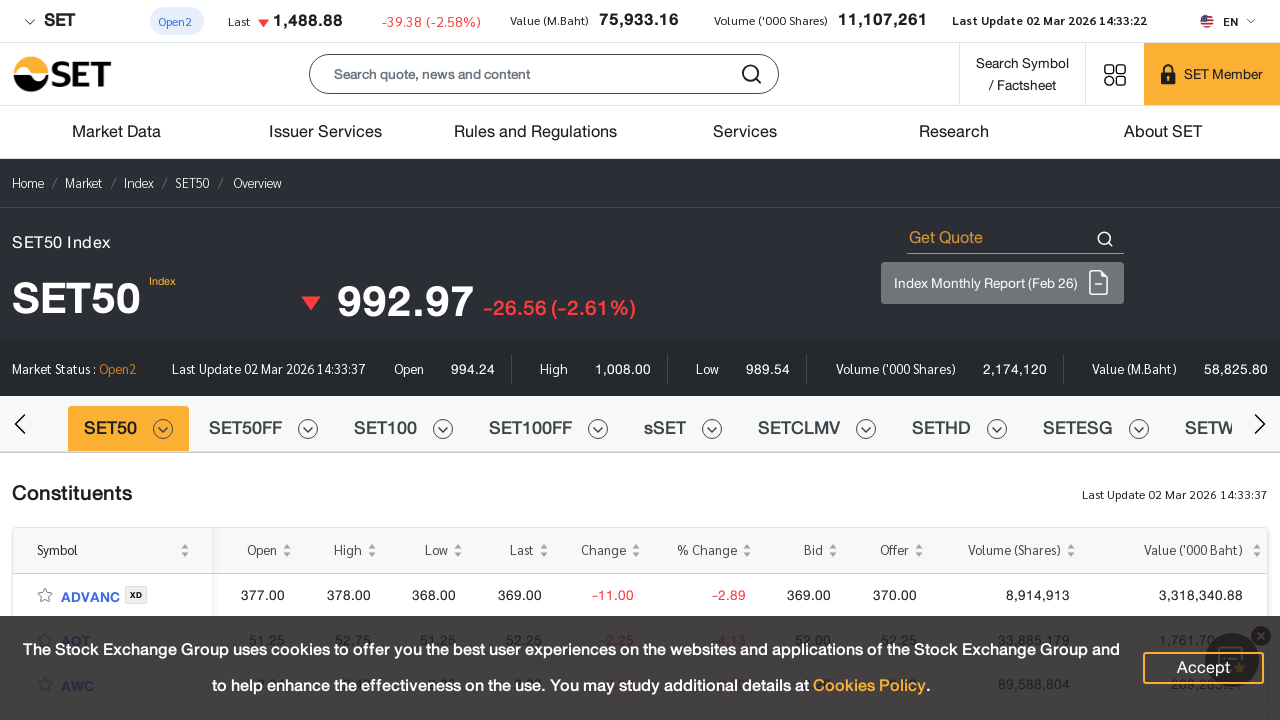

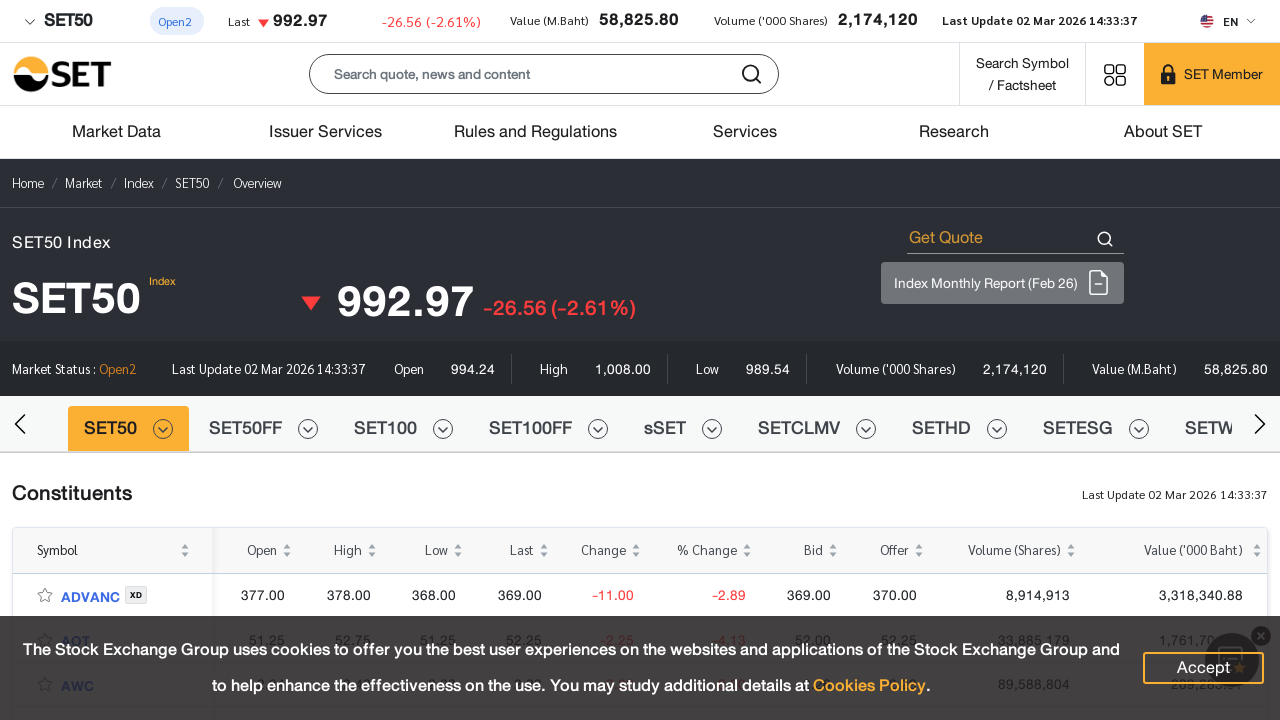